Tests React Semantic UI dropdown selection by selecting different names and verifying the selection

Starting URL: https://react.semantic-ui.com/maximize/dropdown-example-selection/

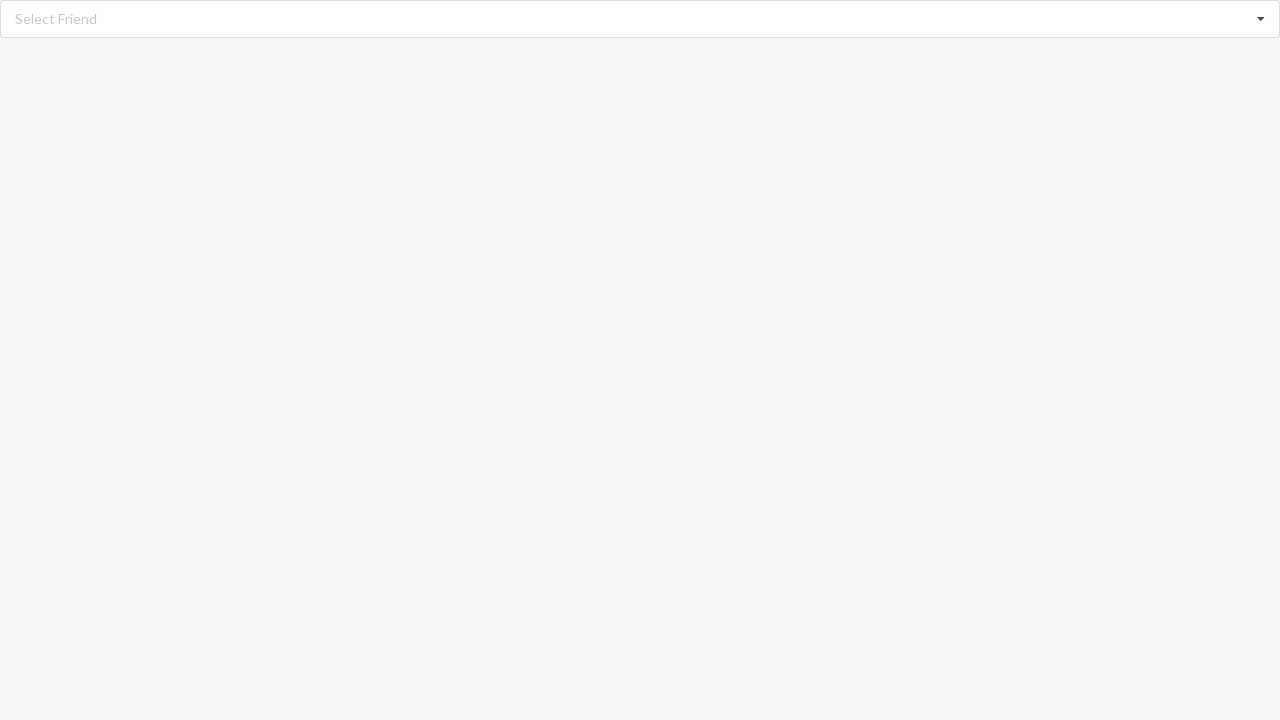

Clicked dropdown to open selection menu at (1261, 19) on i.dropdown
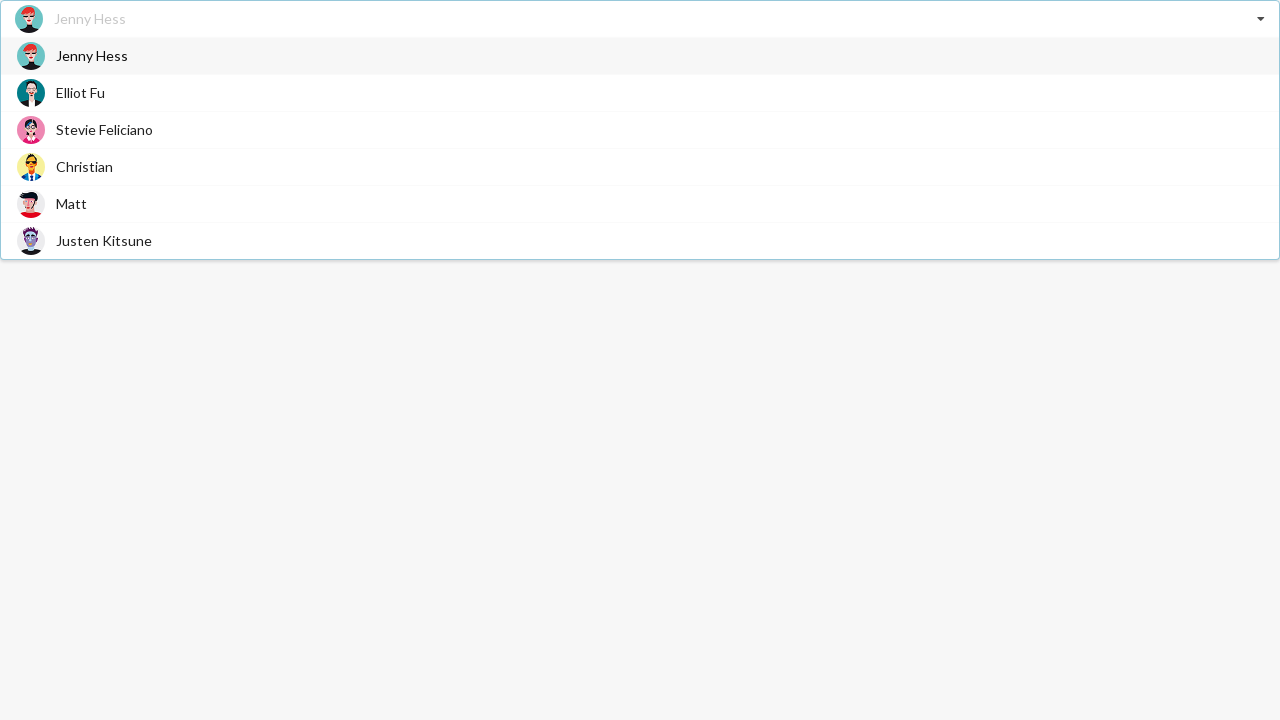

Dropdown menu options loaded
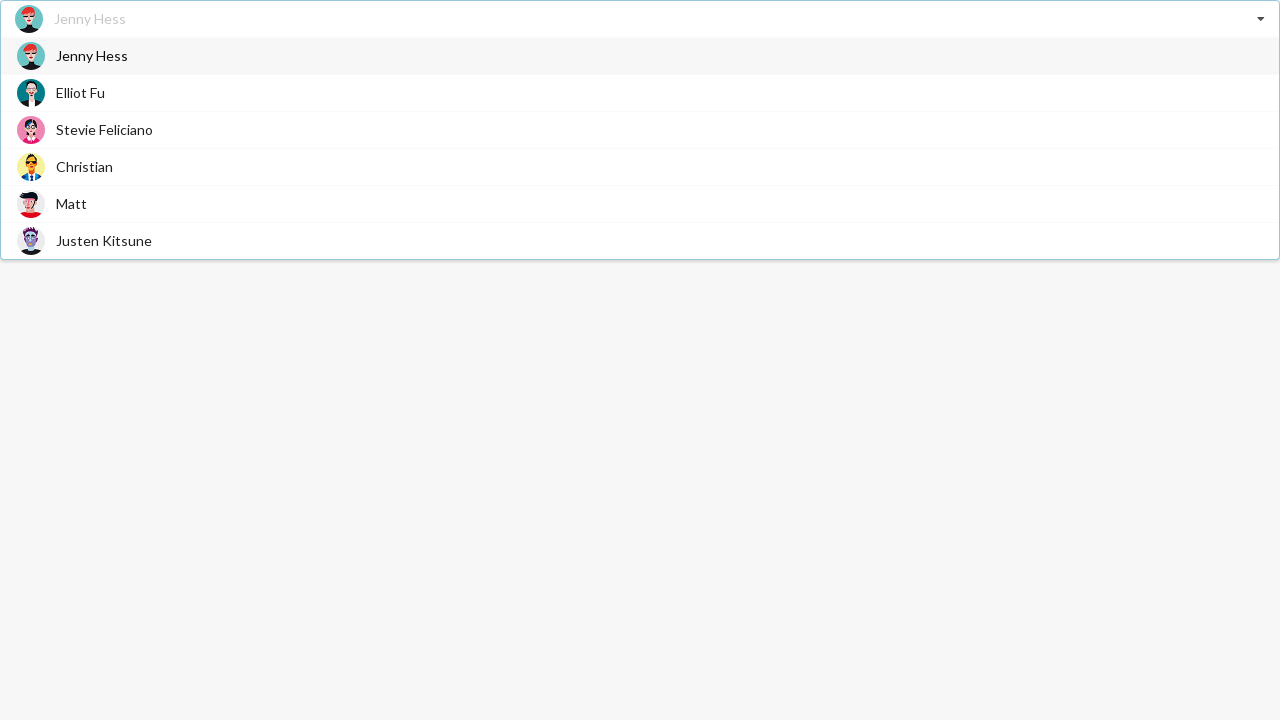

Selected 'Christian' from dropdown at (84, 166) on span.text >> internal:has-text="Christian"i
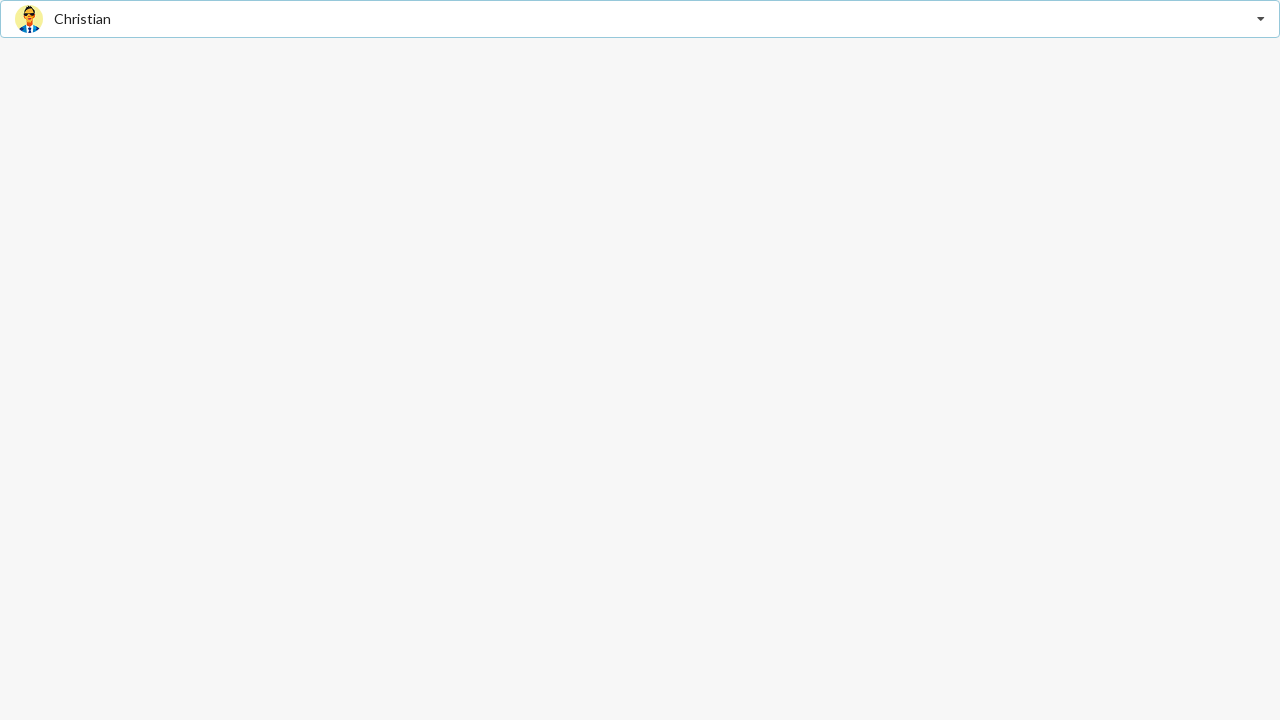

Clicked dropdown to open selection menu at (1261, 19) on i.dropdown
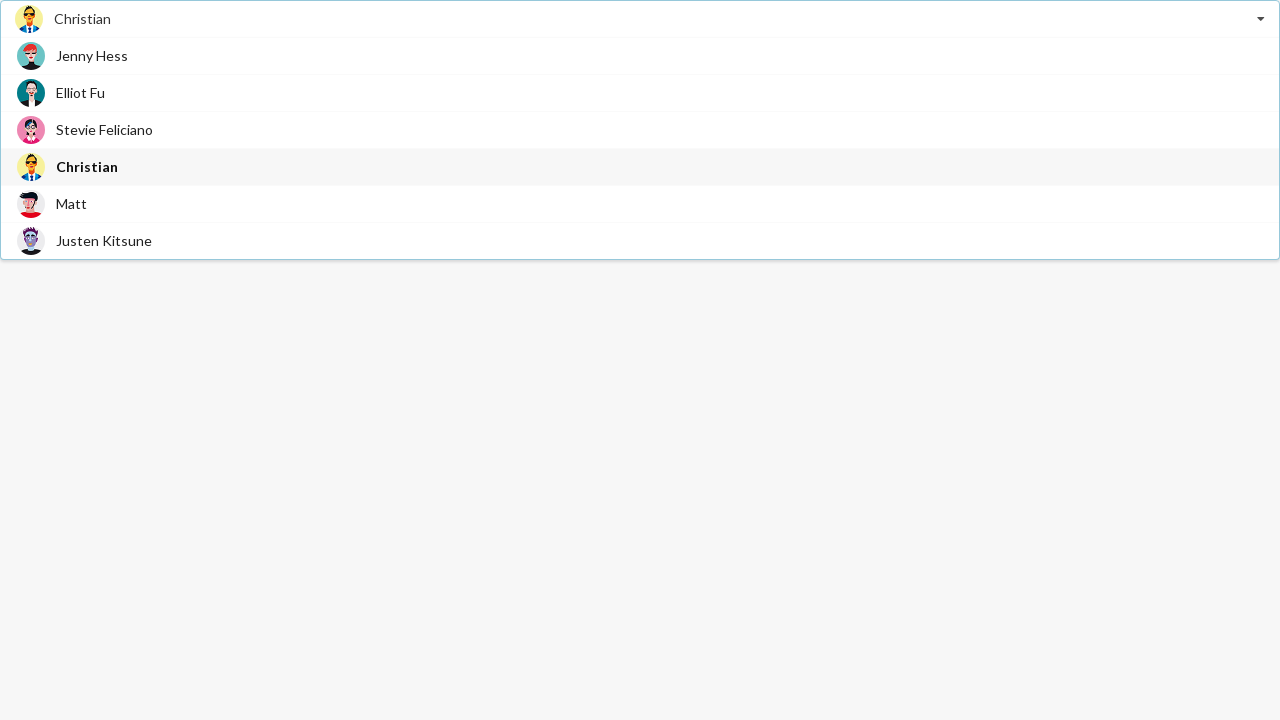

Dropdown menu options loaded
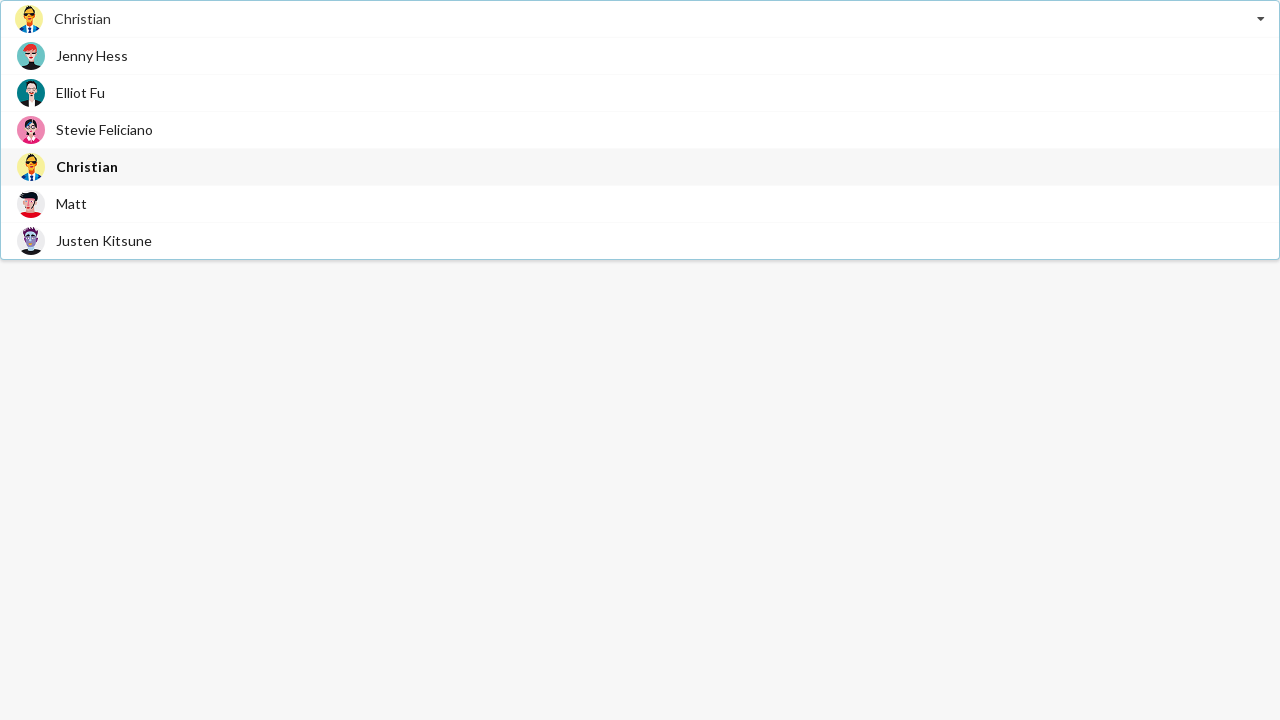

Selected 'Matt' from dropdown at (72, 204) on span.text >> internal:has-text="Matt"i
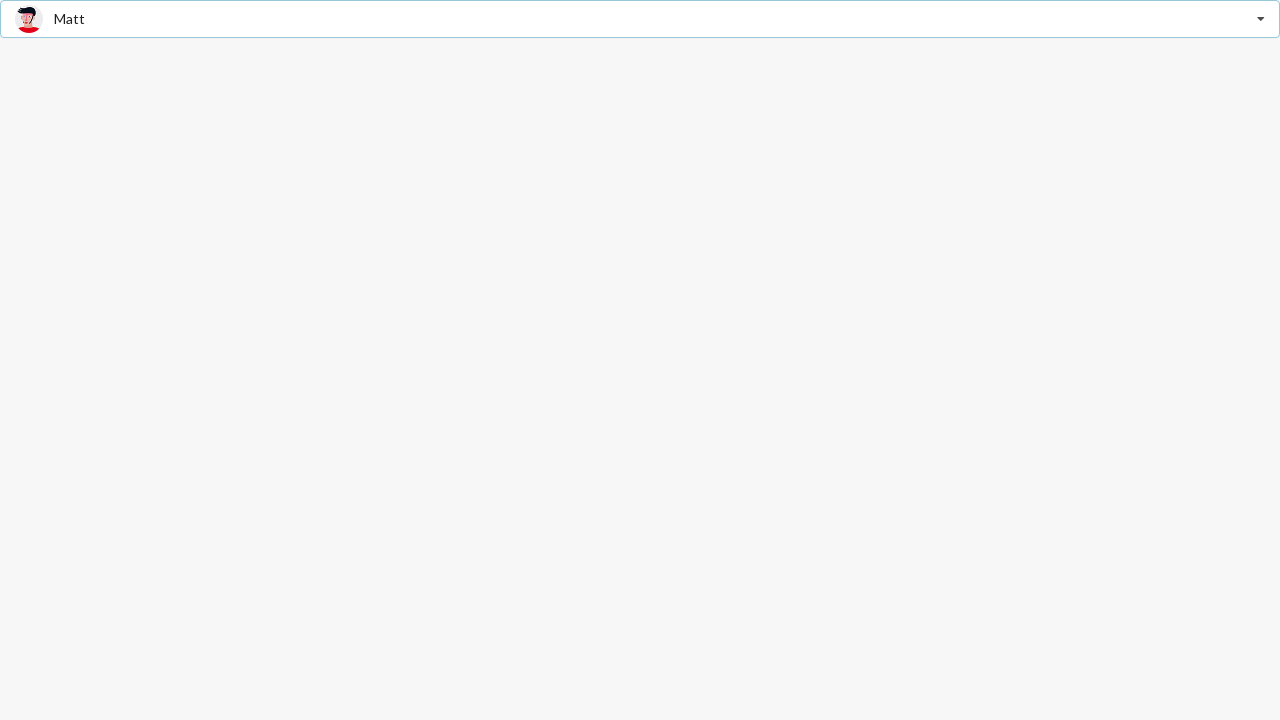

Clicked dropdown to open selection menu at (1261, 19) on i.dropdown
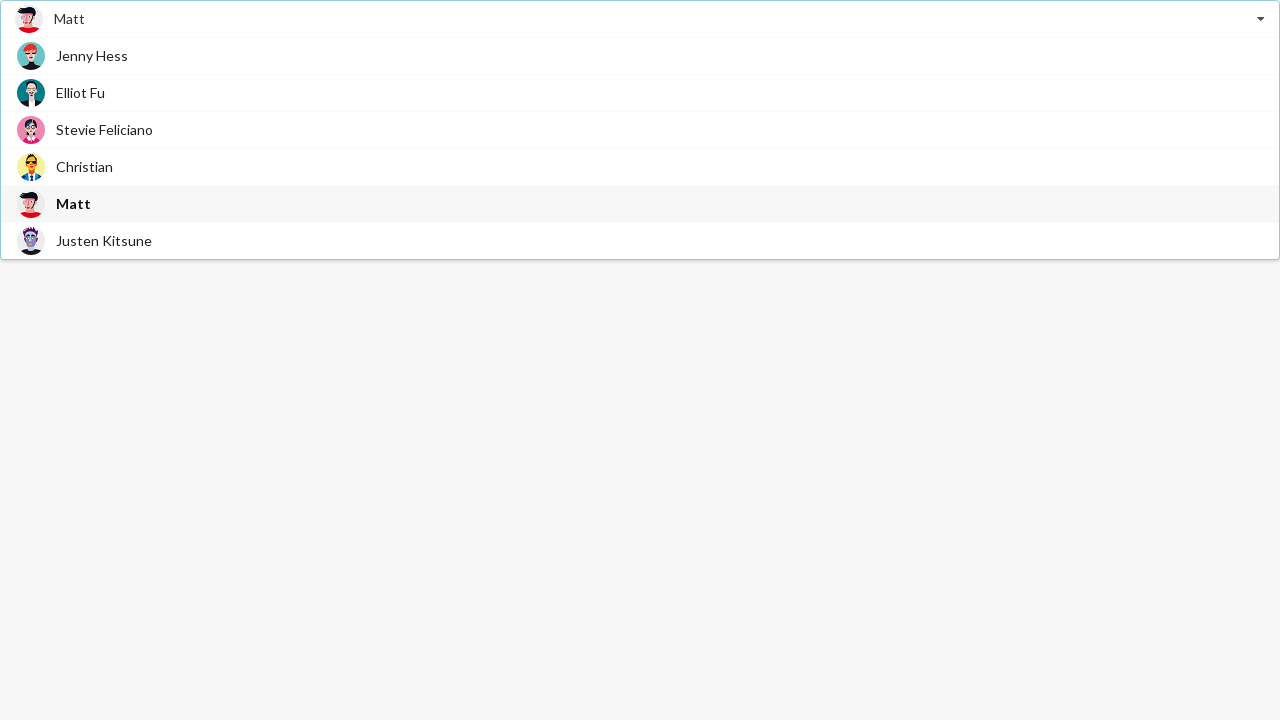

Dropdown menu options loaded
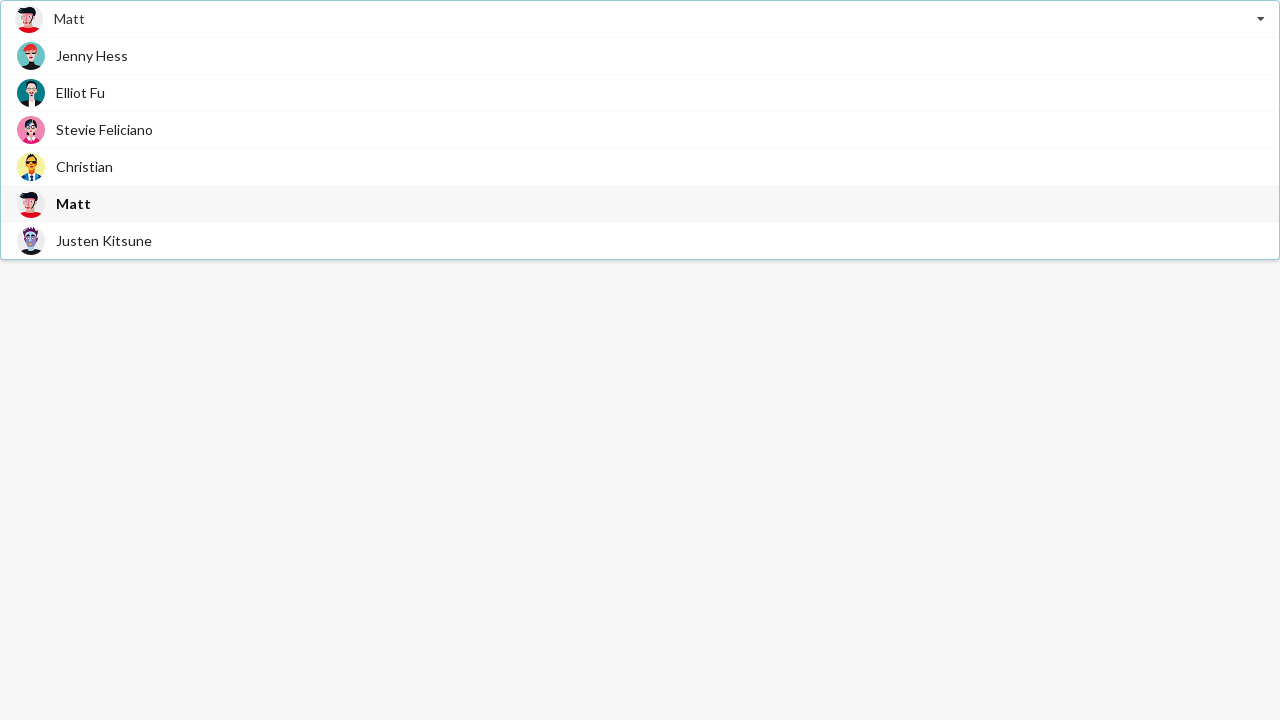

Selected 'Justen Kitsune' from dropdown at (104, 240) on span.text >> internal:has-text="Justen Kitsune"i
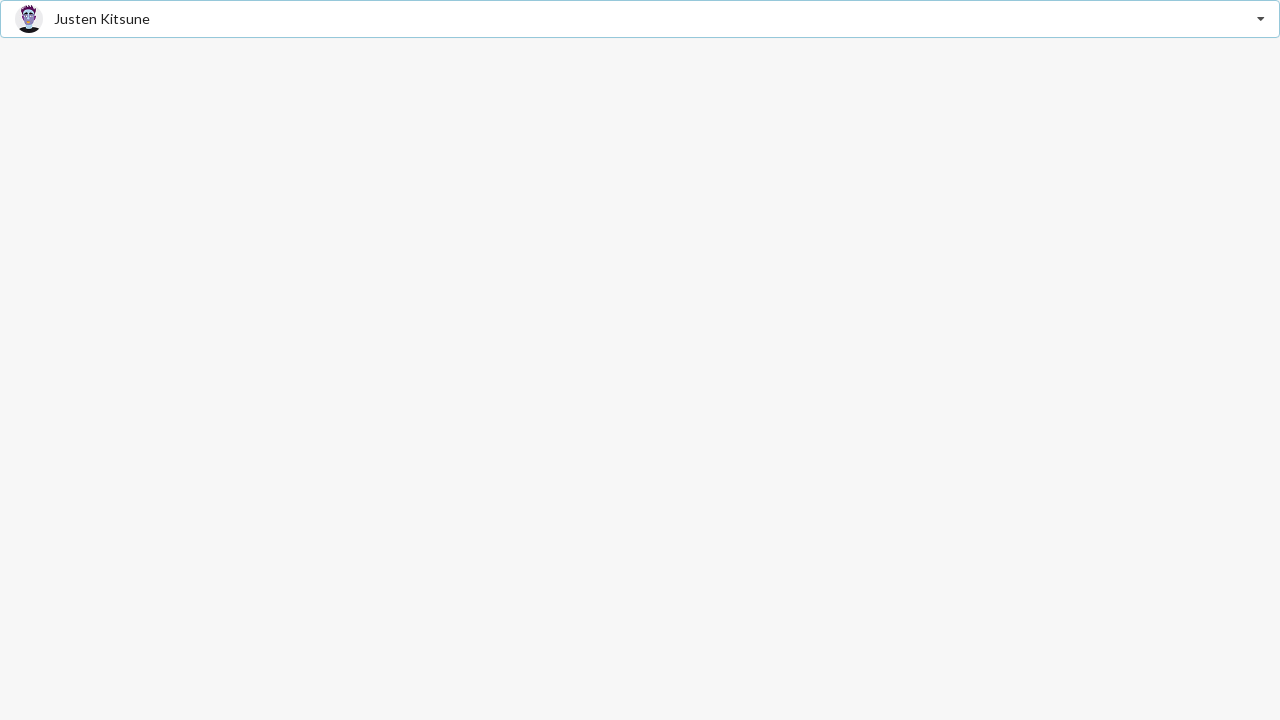

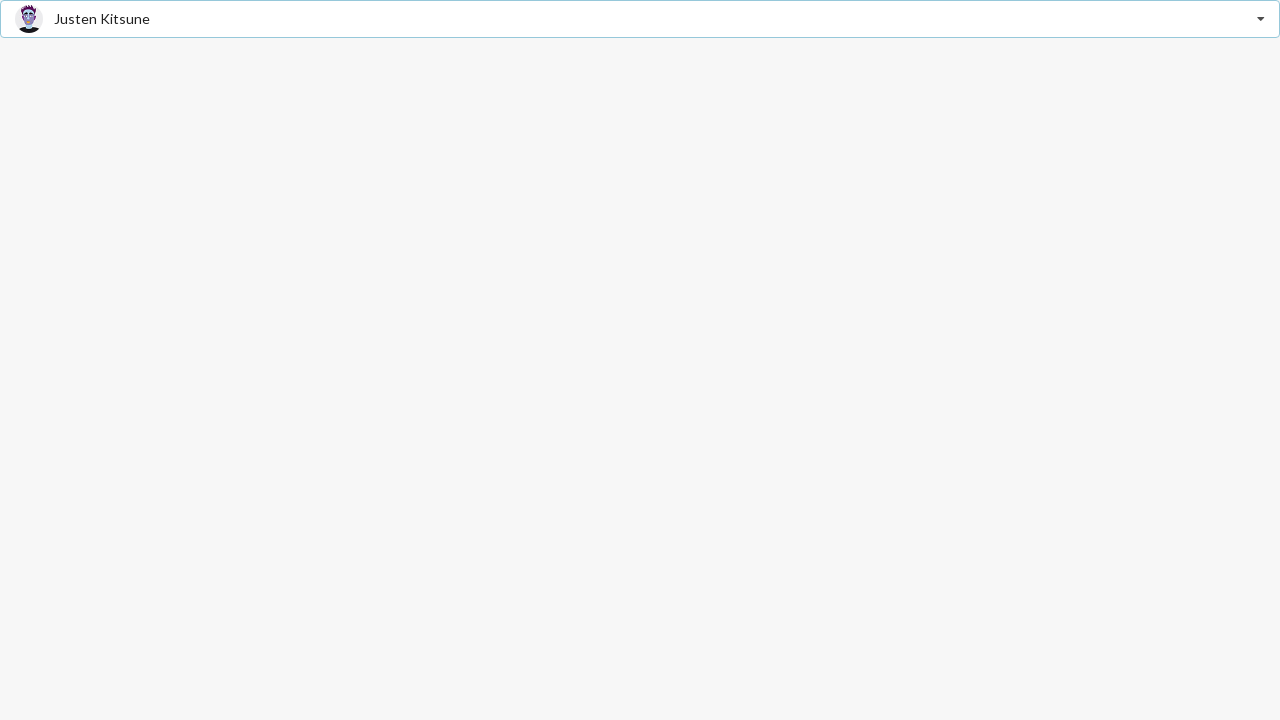